Tests HTML5 drag and drop functionality by dragging element A and dropping it onto element B, then verifying the positions have swapped

Starting URL: https://the-internet.herokuapp.com/drag_and_drop

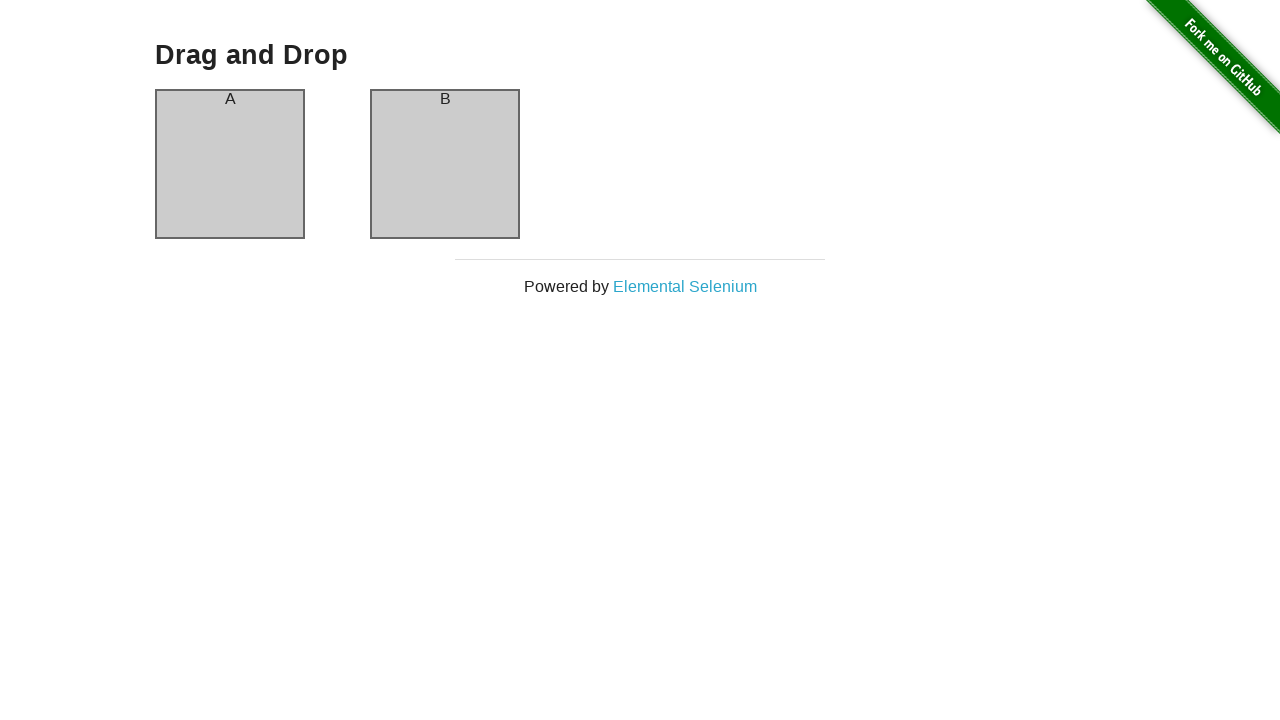

Waited for element #column-a to be visible
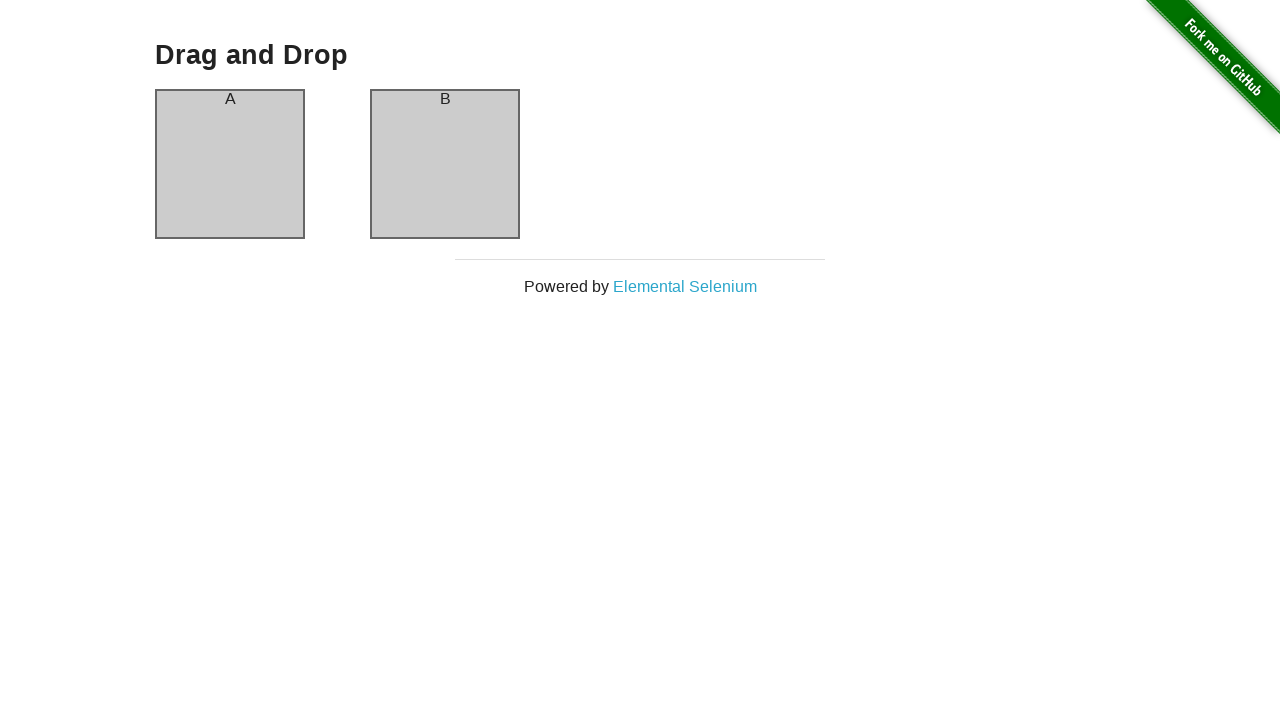

Waited for element #column-b to be visible
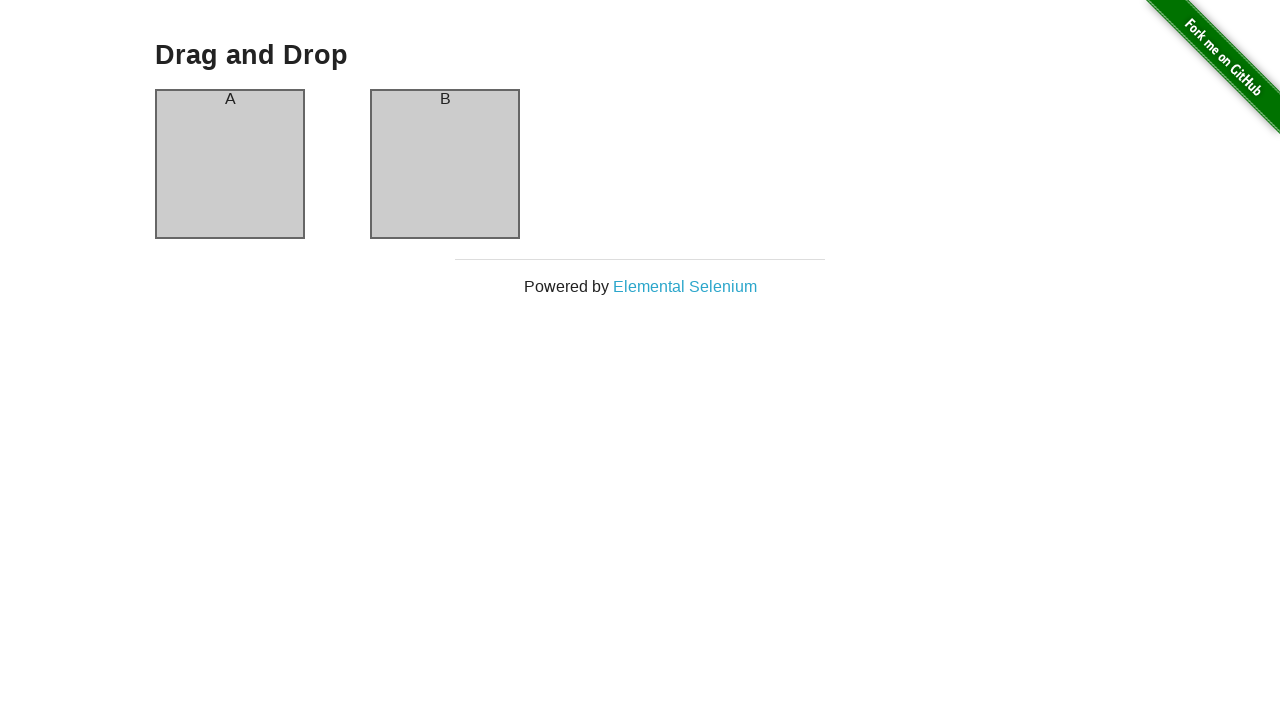

Located source element #column-a
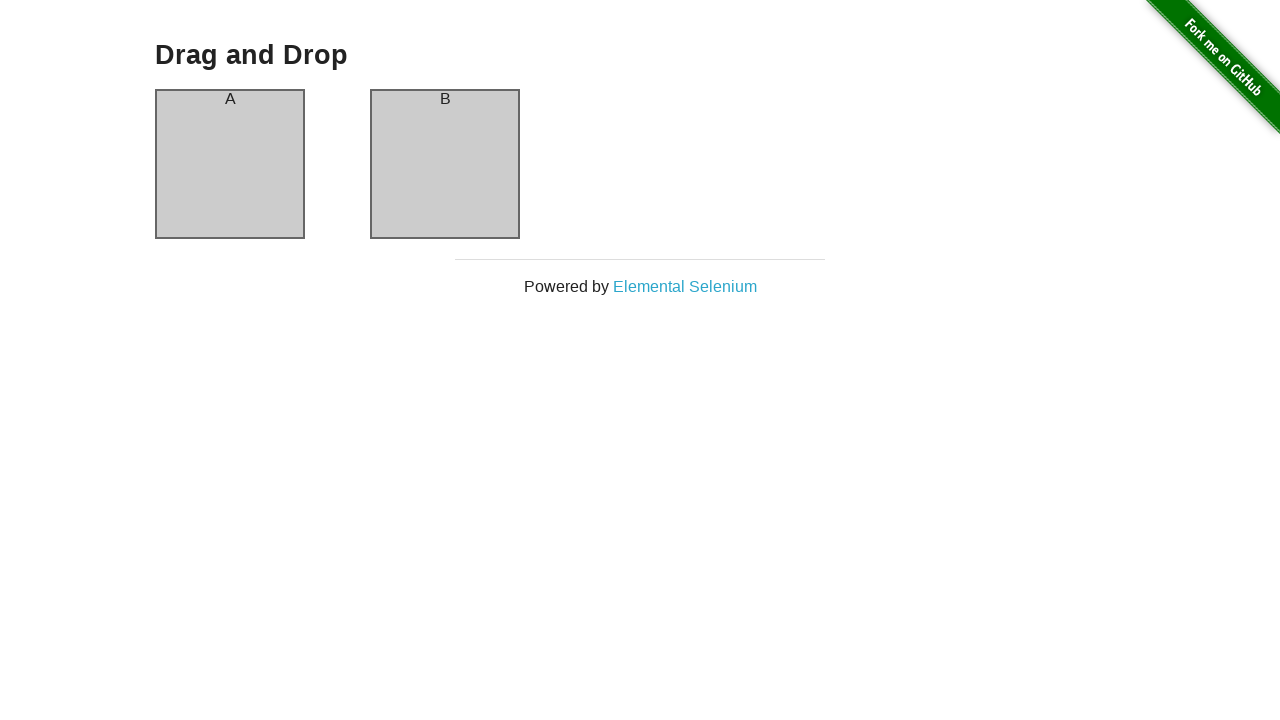

Located target element #column-b
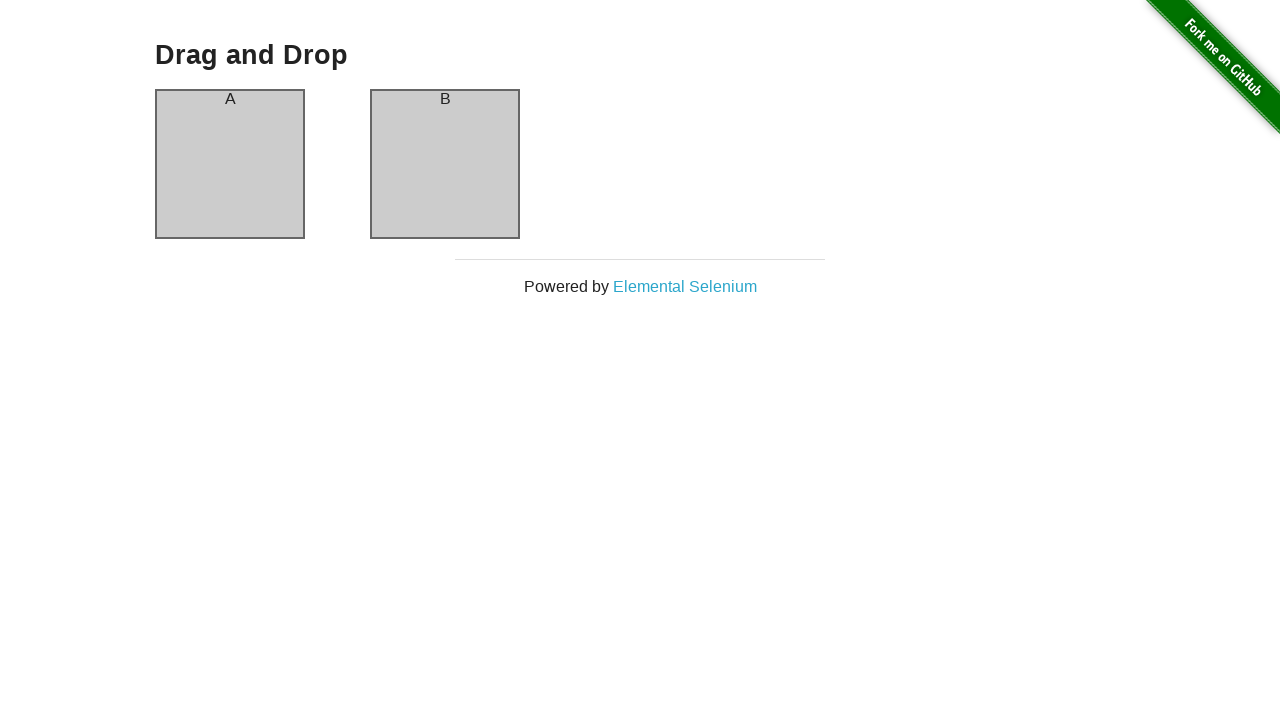

Dragged element A onto element B at (445, 164)
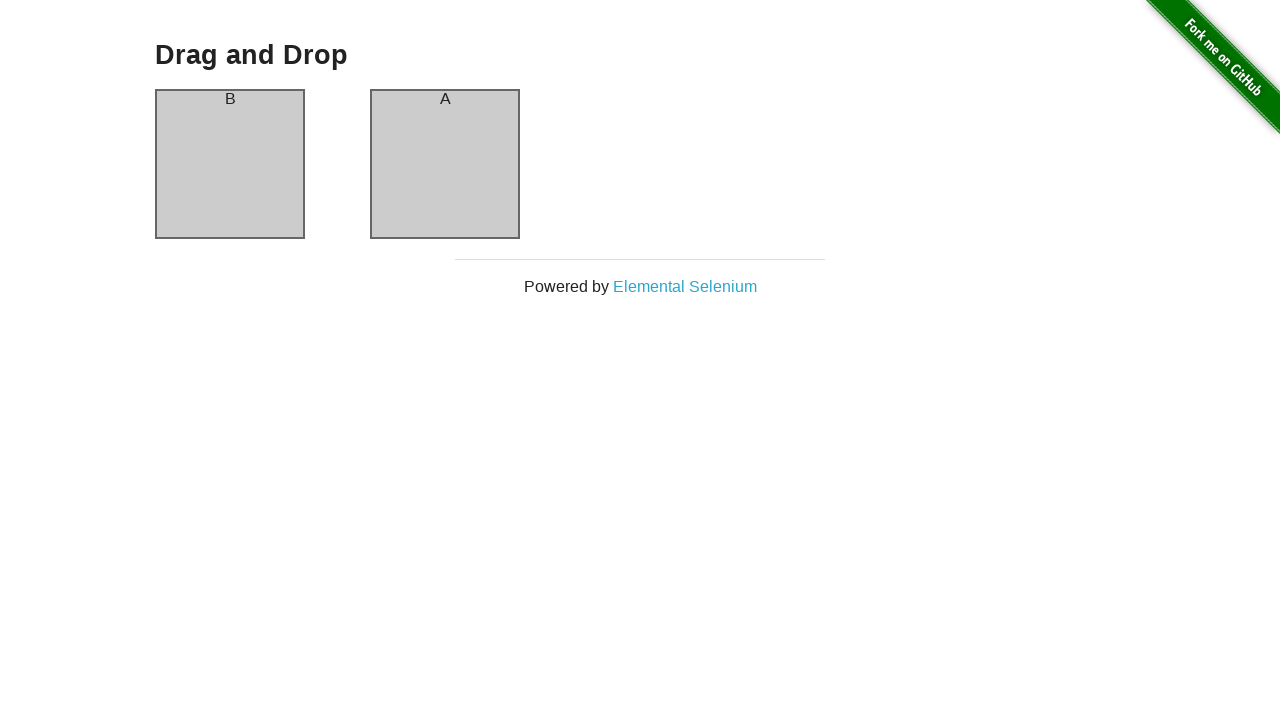

Waited 500ms for drag and drop animation to complete
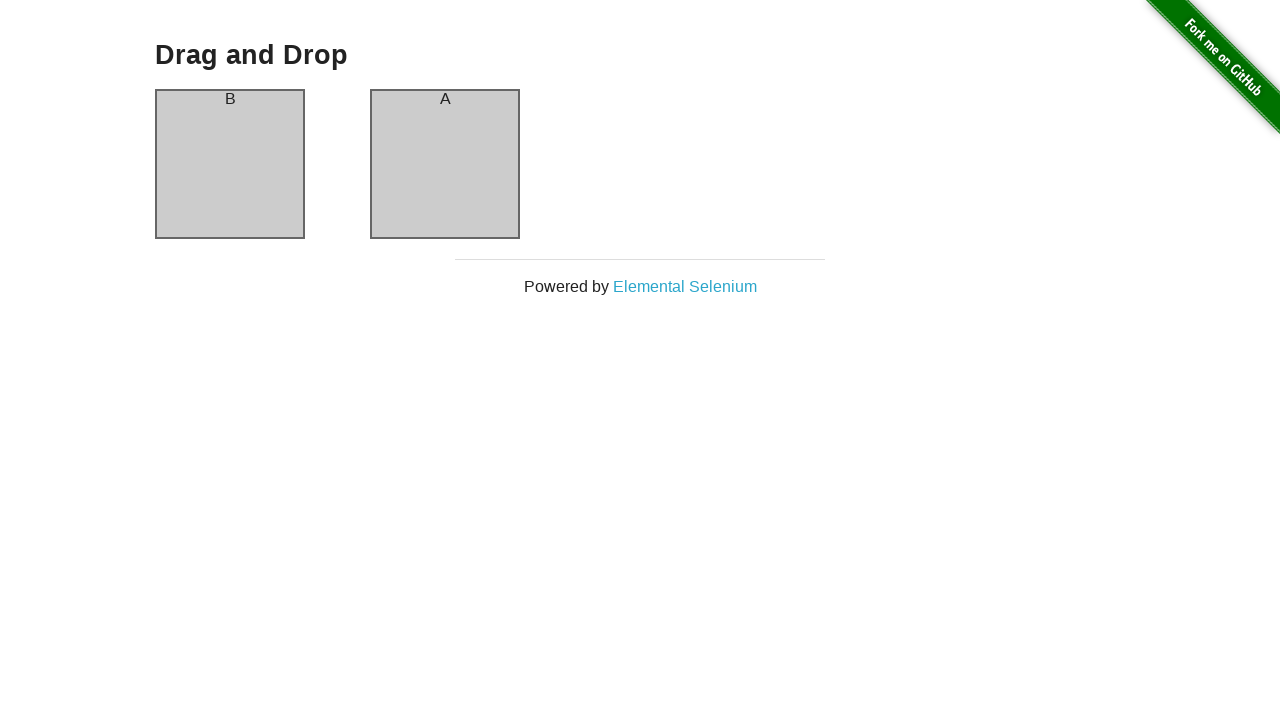

Verified that column A now contains element B
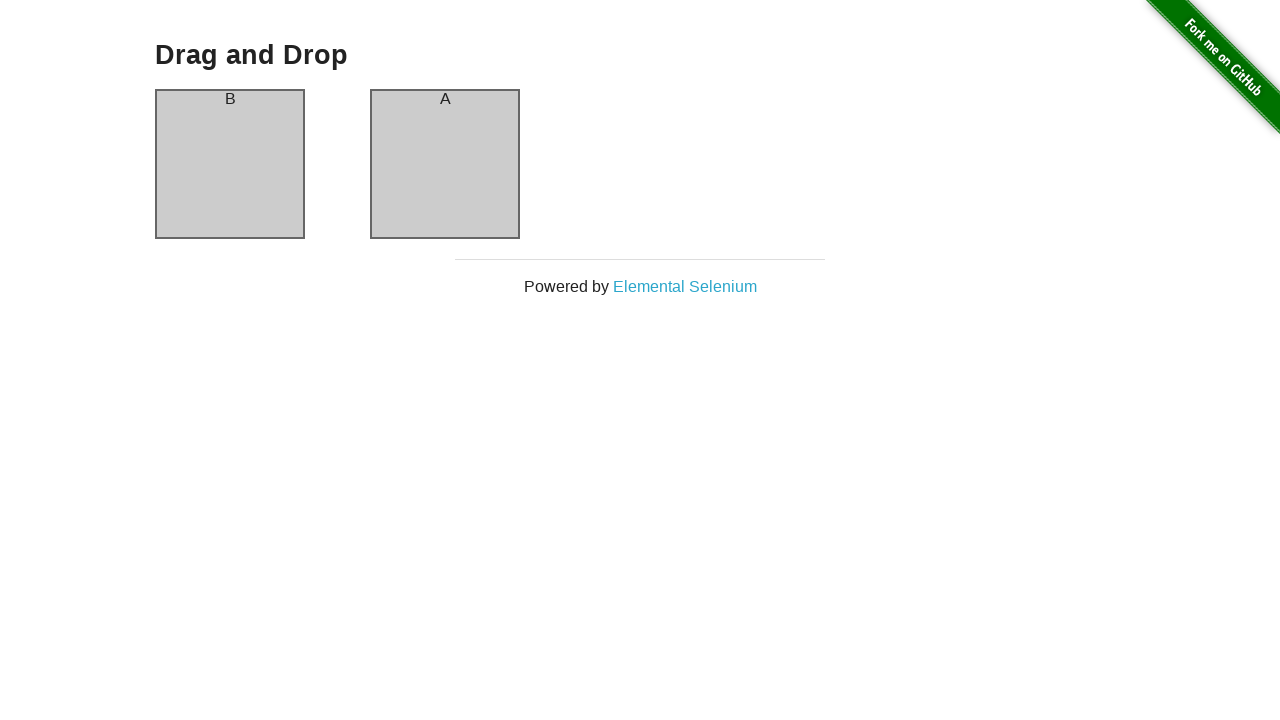

Verified that column B now contains element A
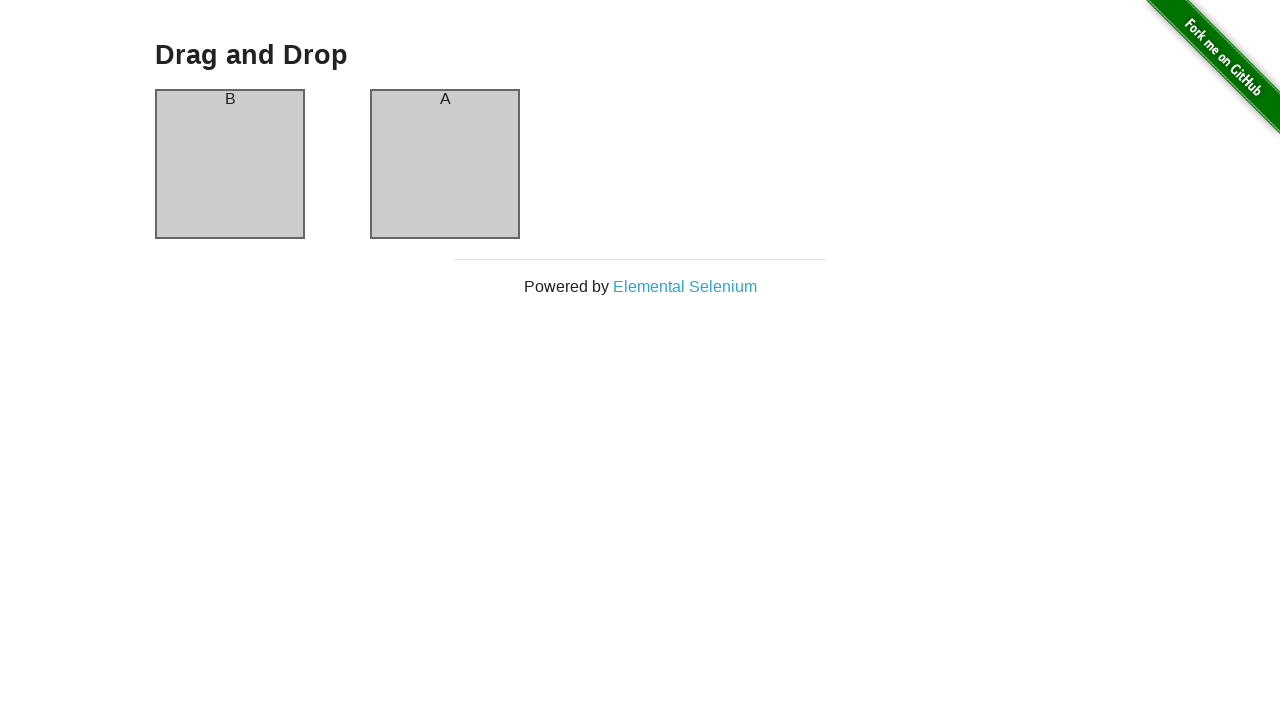

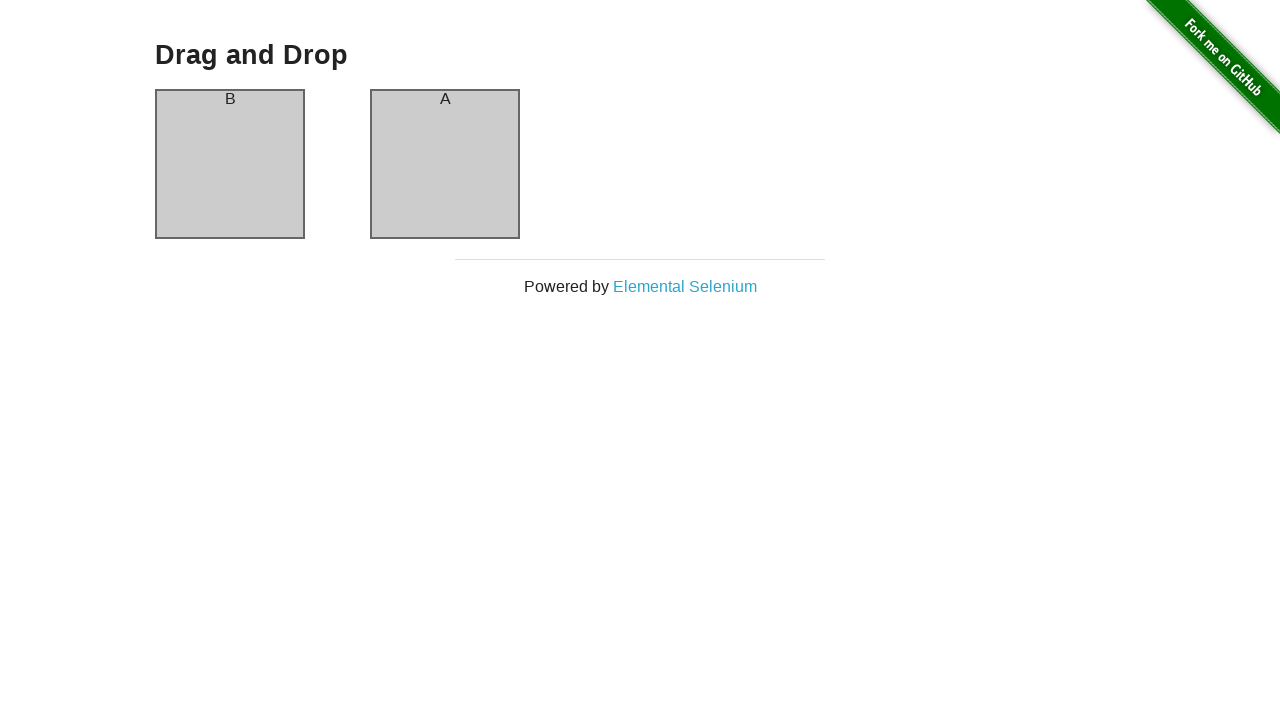